Tests slider interaction by moving a volume slider to different positions and verifying the value changes

Starting URL: https://training-support.net/webelements/sliders

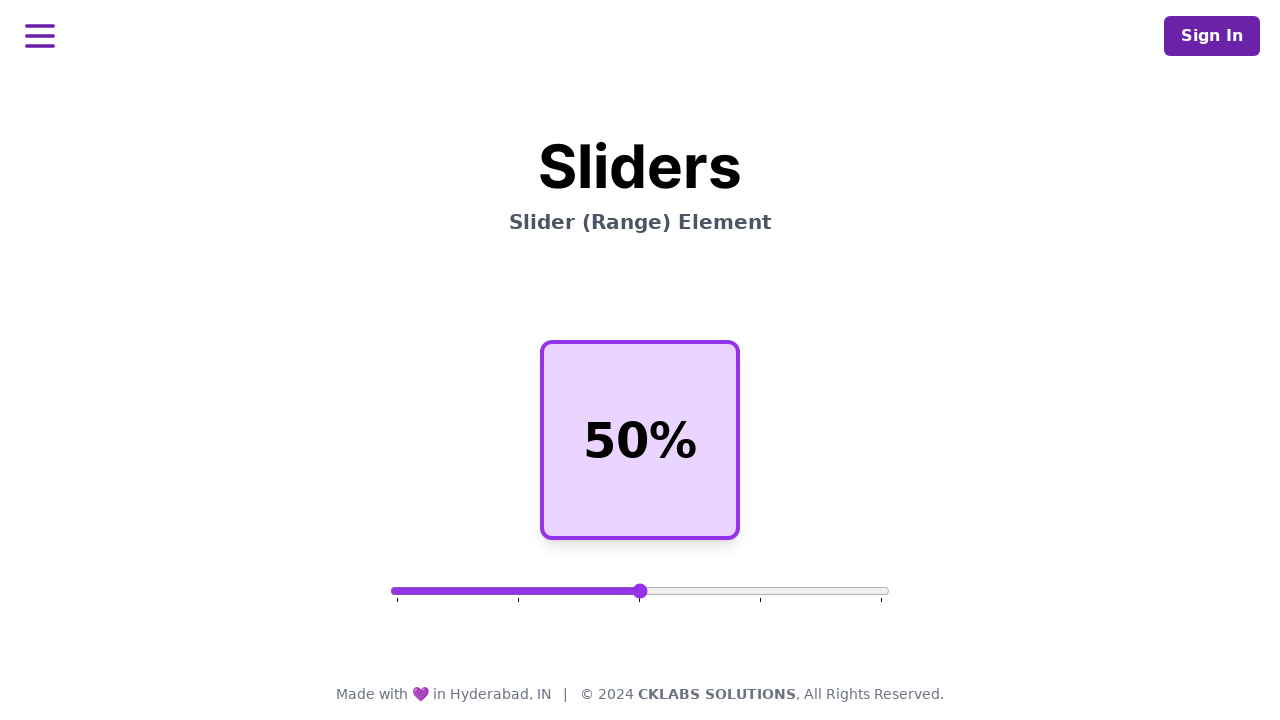

Retrieved initial volume value from heading element
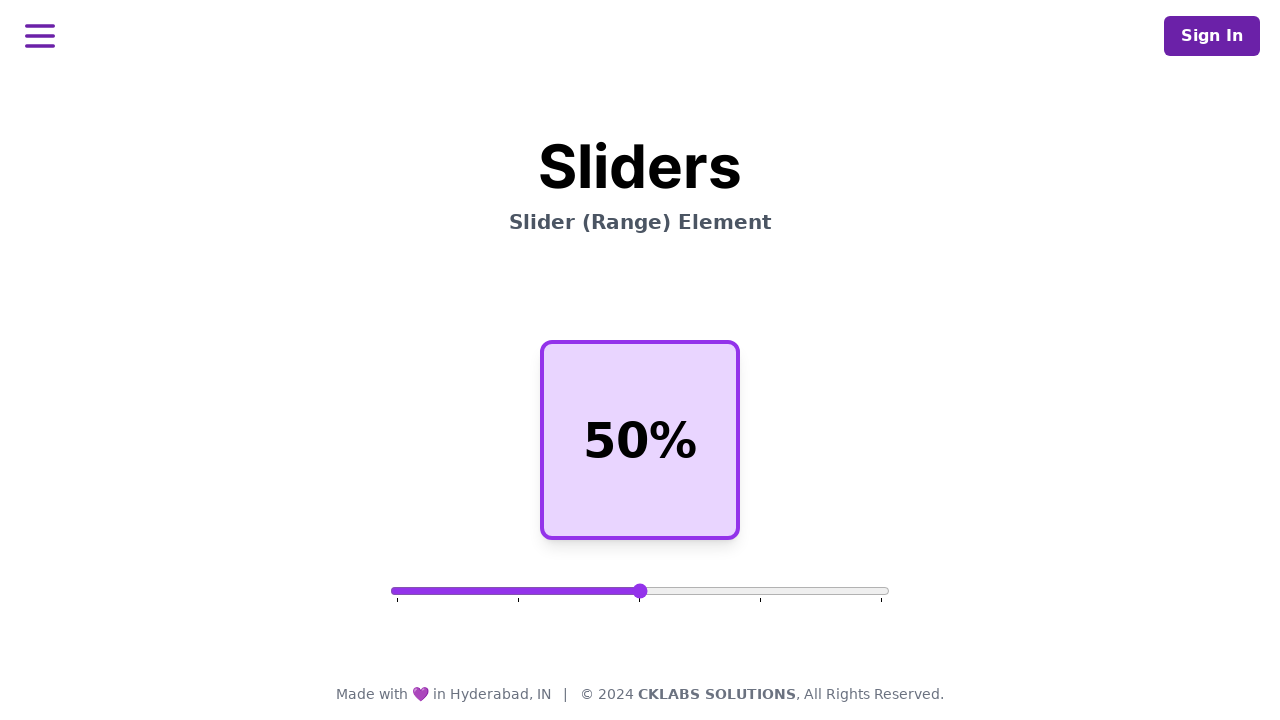

Located the volume slider element
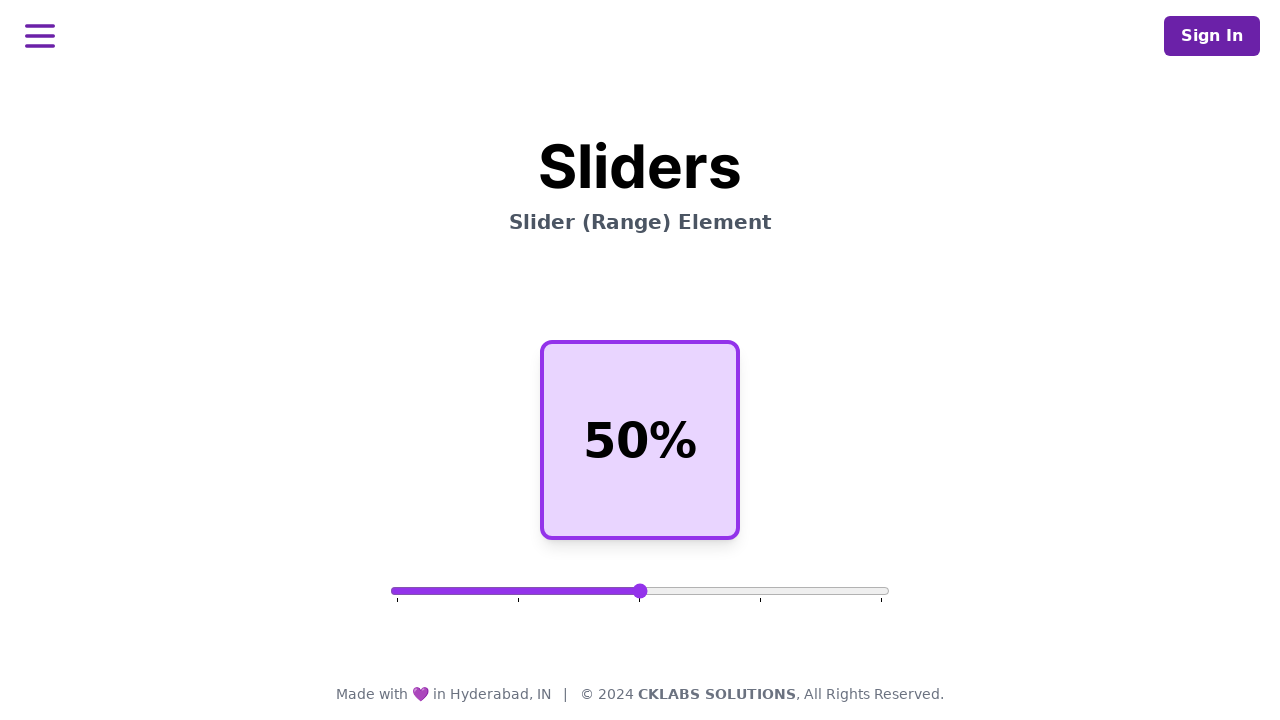

Moved mouse to center of slider at (640, 591)
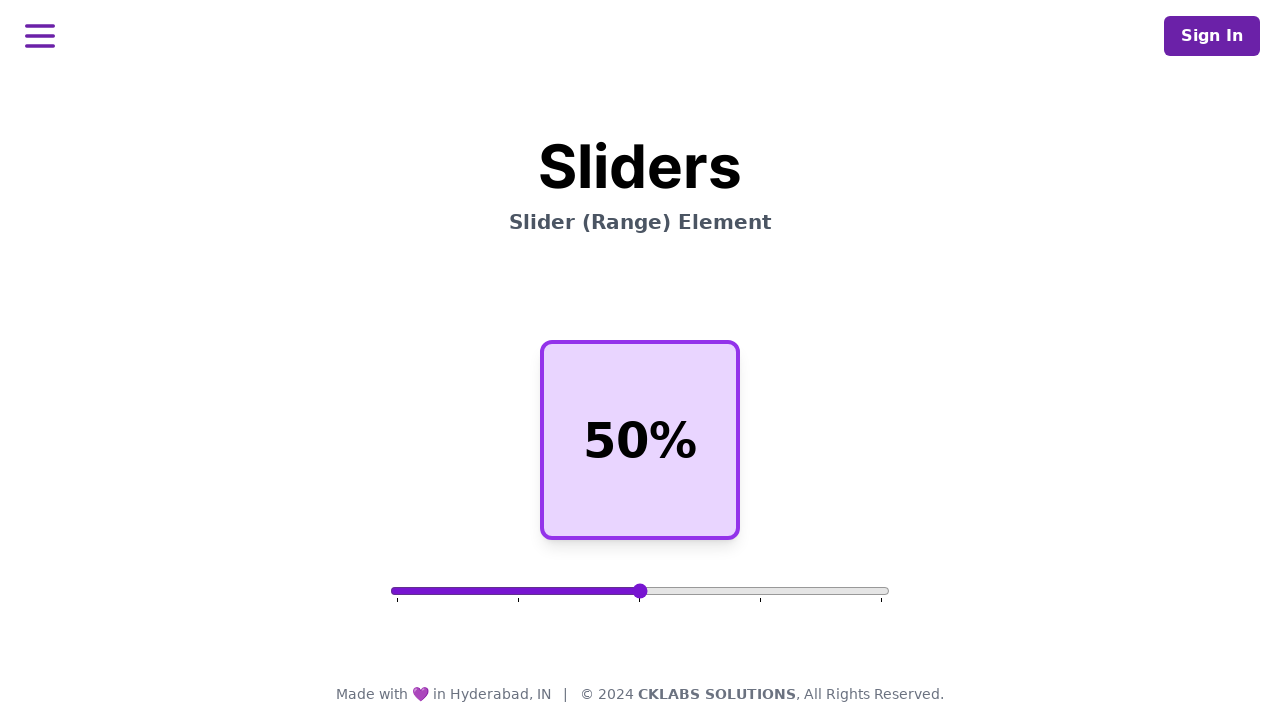

Pressed down on slider at (640, 591)
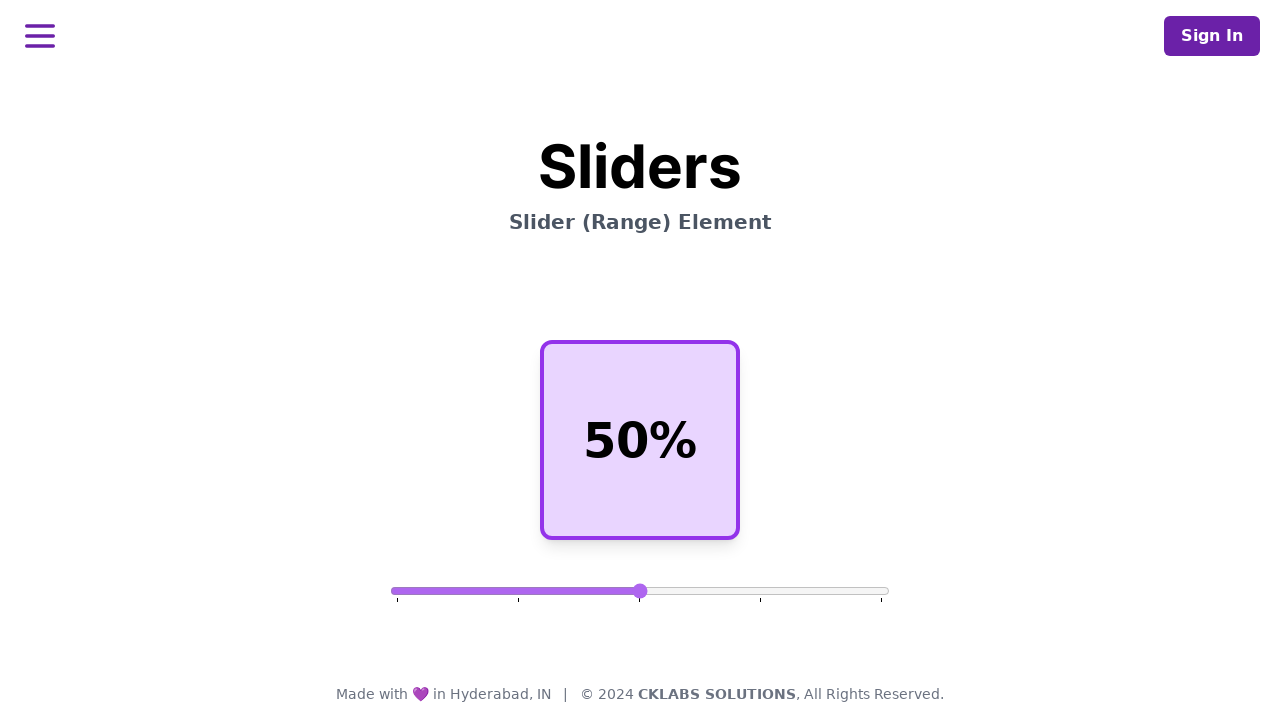

Dragged slider to the left to 25% position at (520, 591)
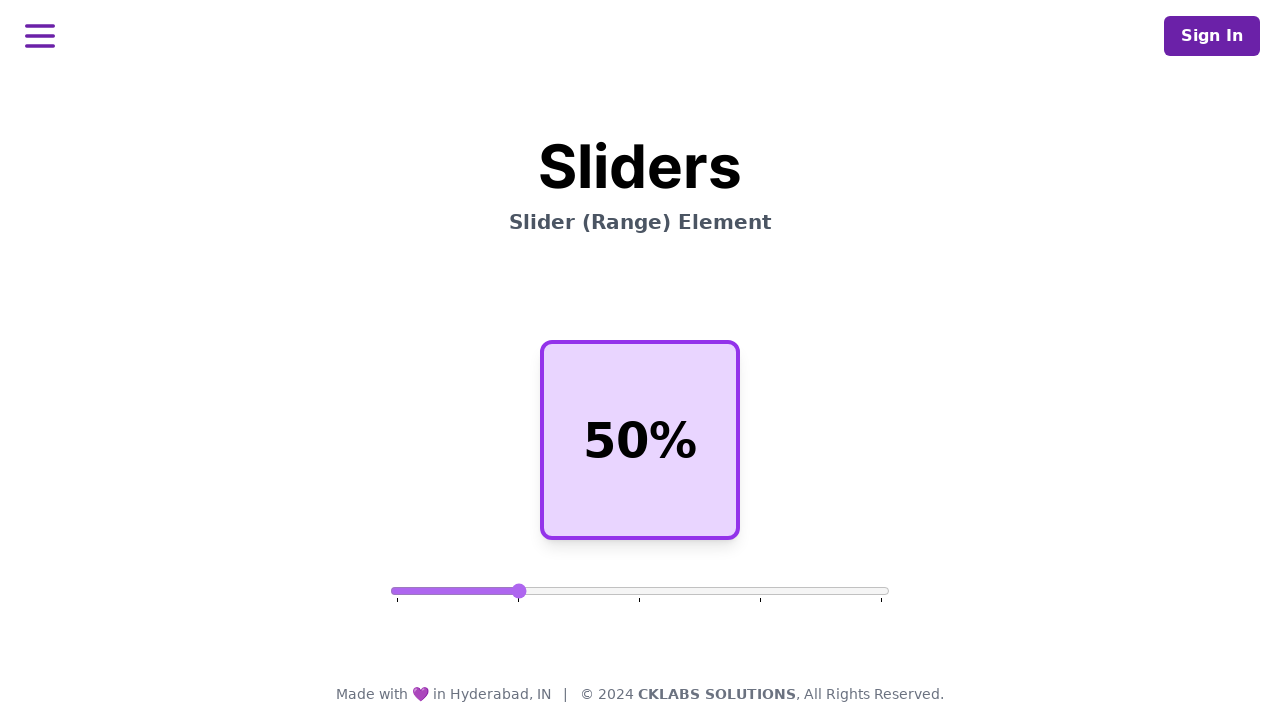

Released slider at 25% position at (520, 591)
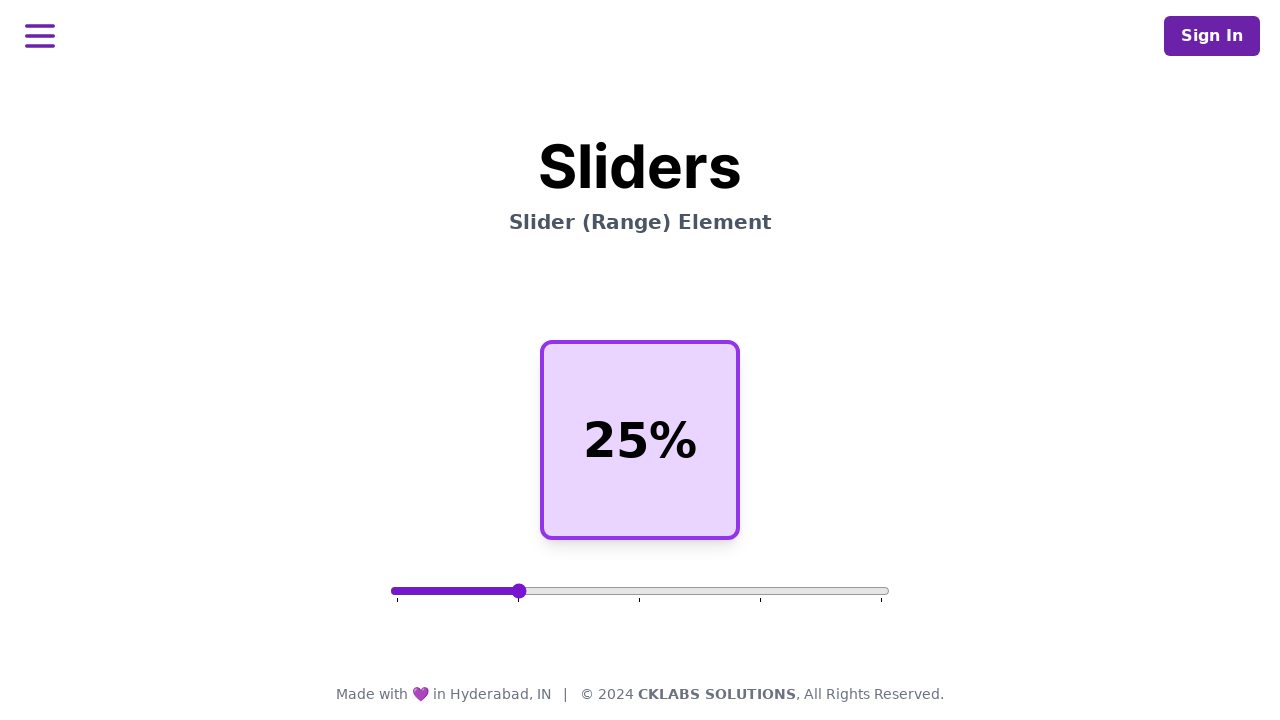

Retrieved volume value after moving to 25%
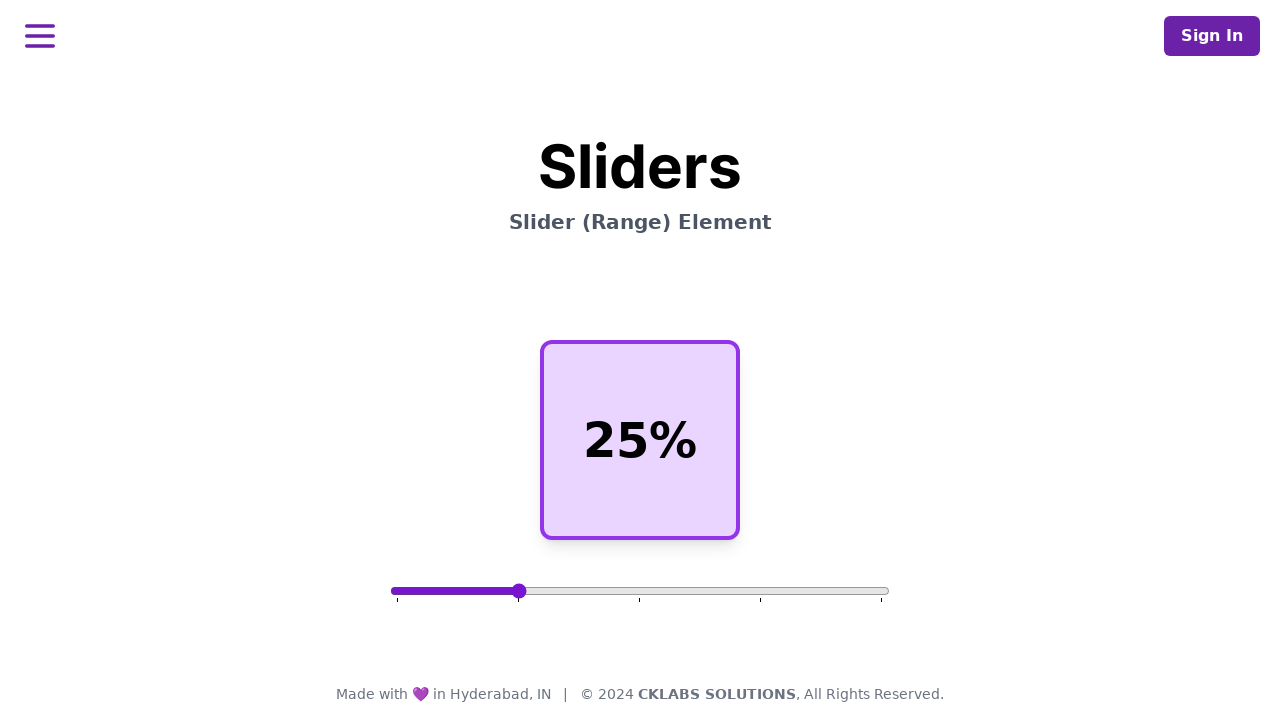

Moved mouse to current slider position at 25% at (520, 591)
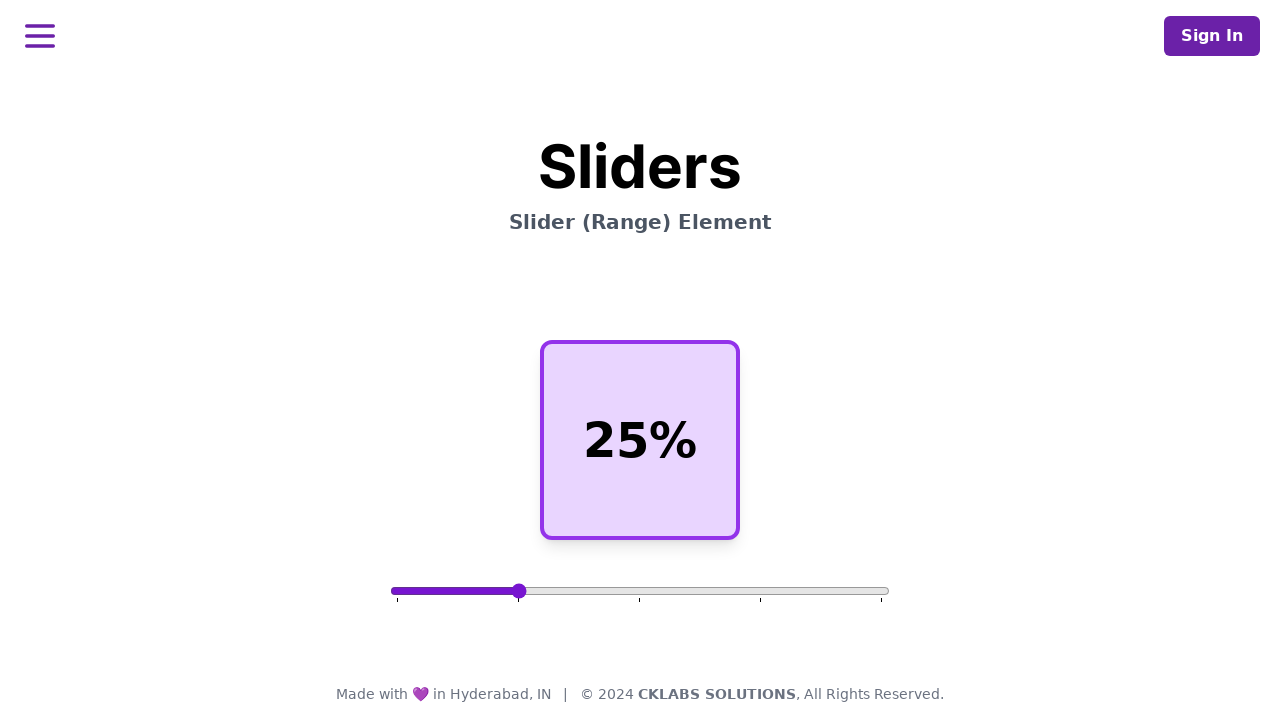

Pressed down on slider at (520, 591)
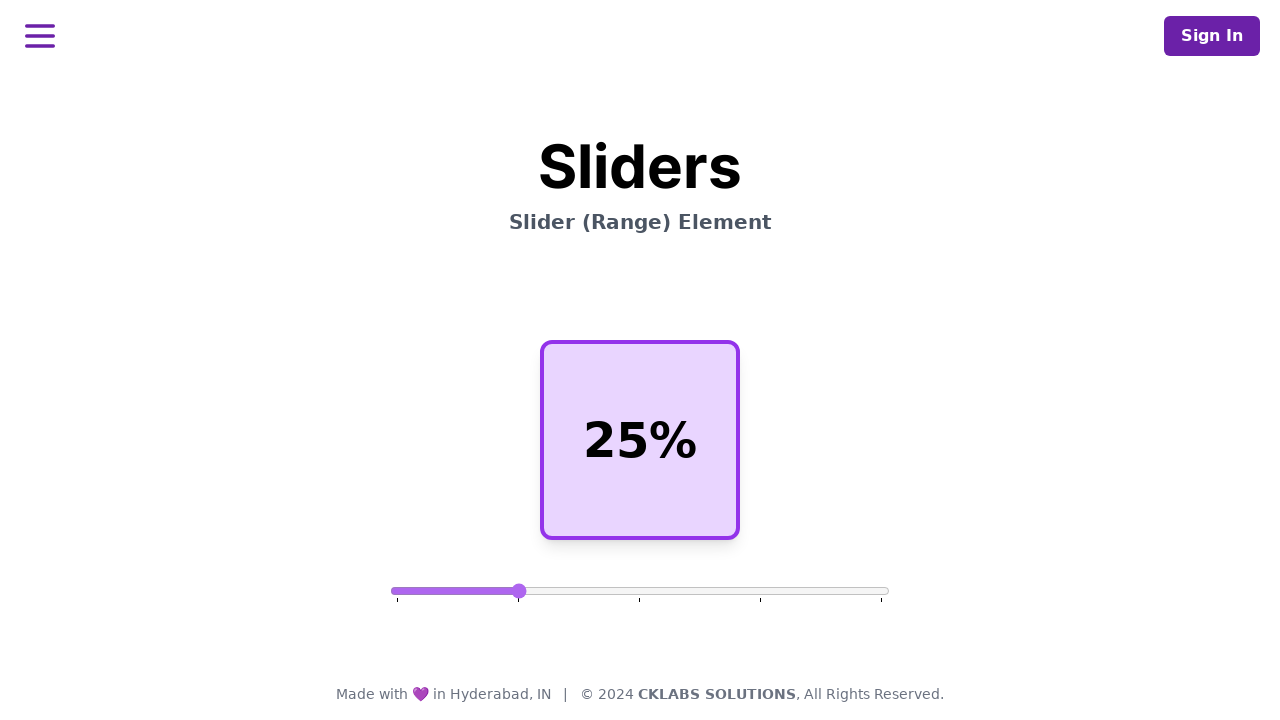

Dragged slider to the right to 75% position at (760, 591)
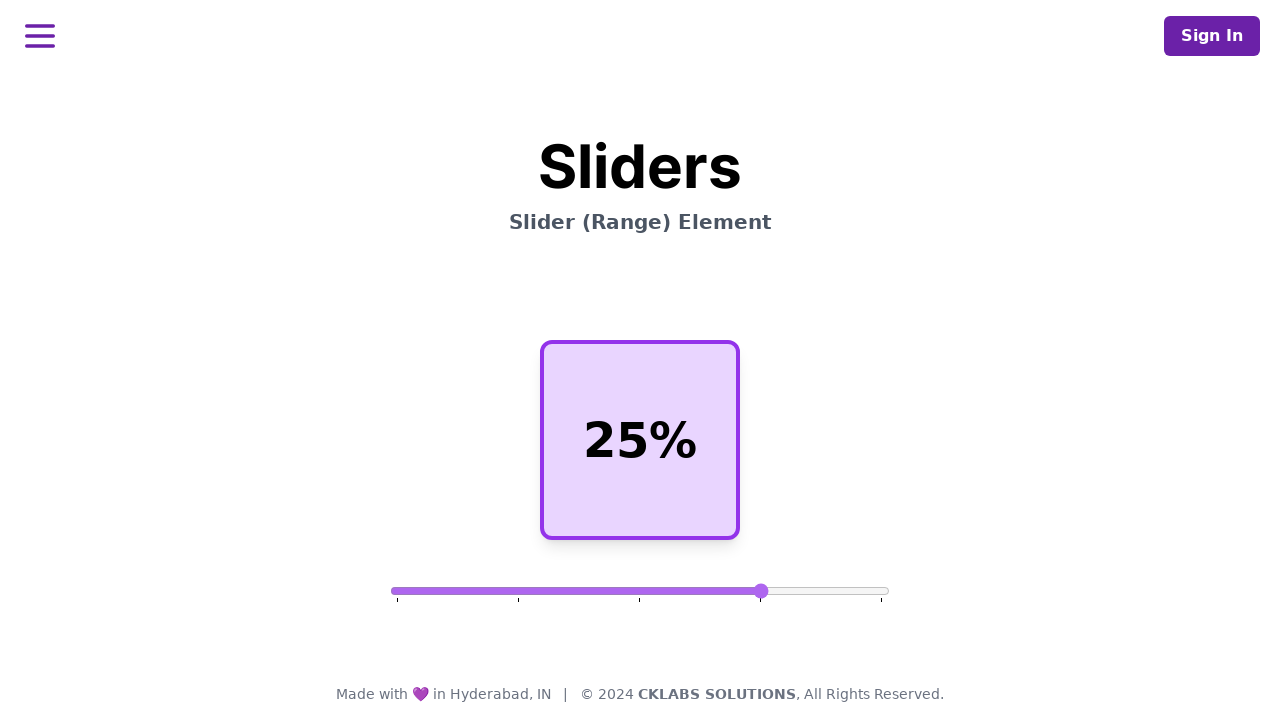

Released slider at 75% position at (760, 591)
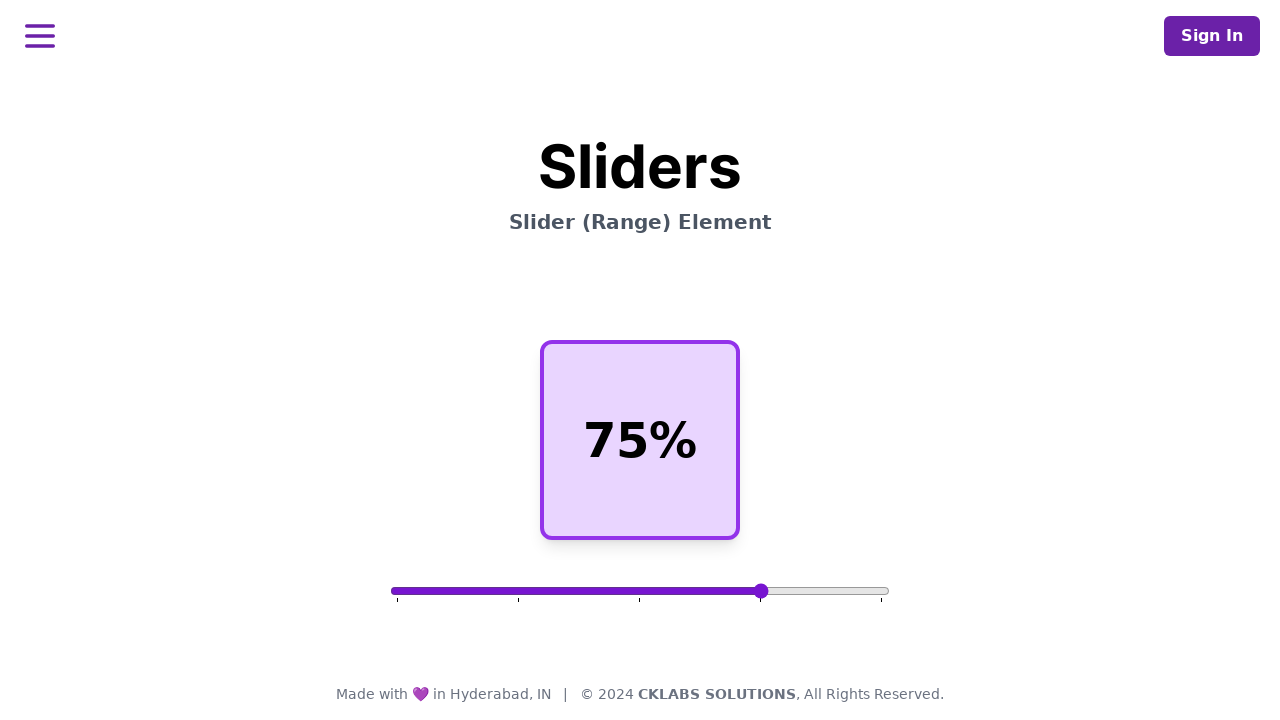

Retrieved volume value after moving to 75%
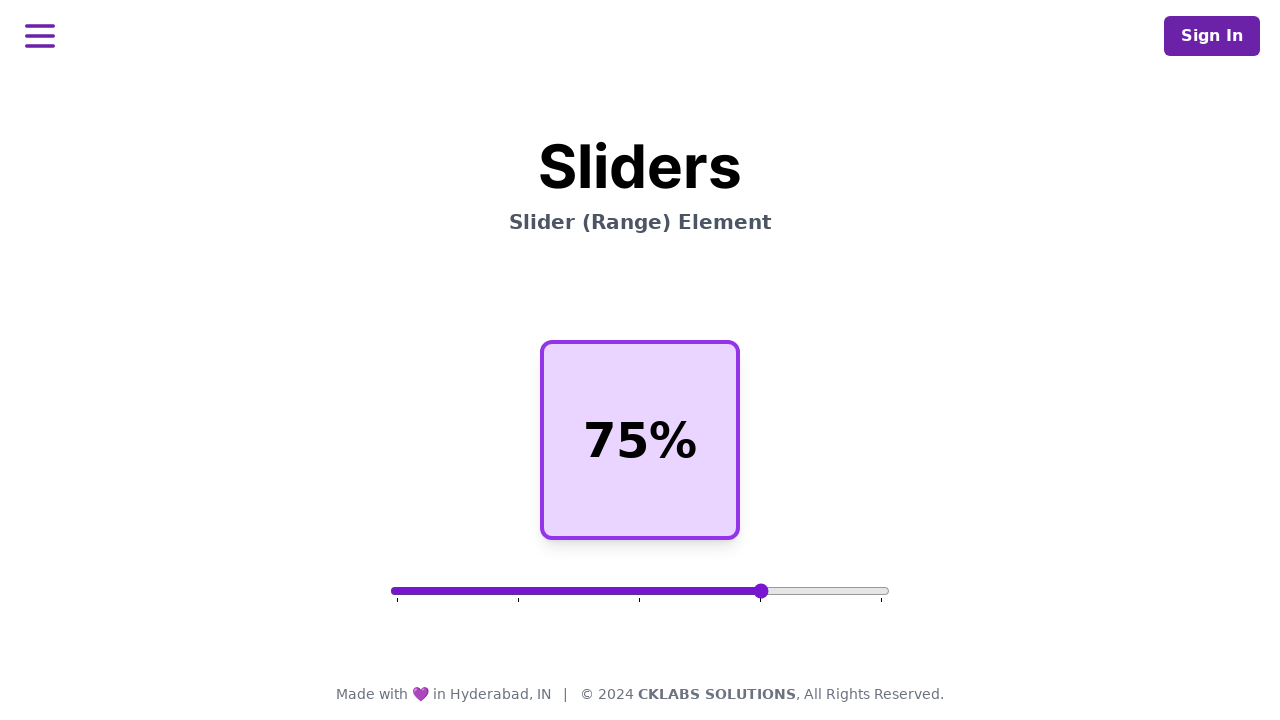

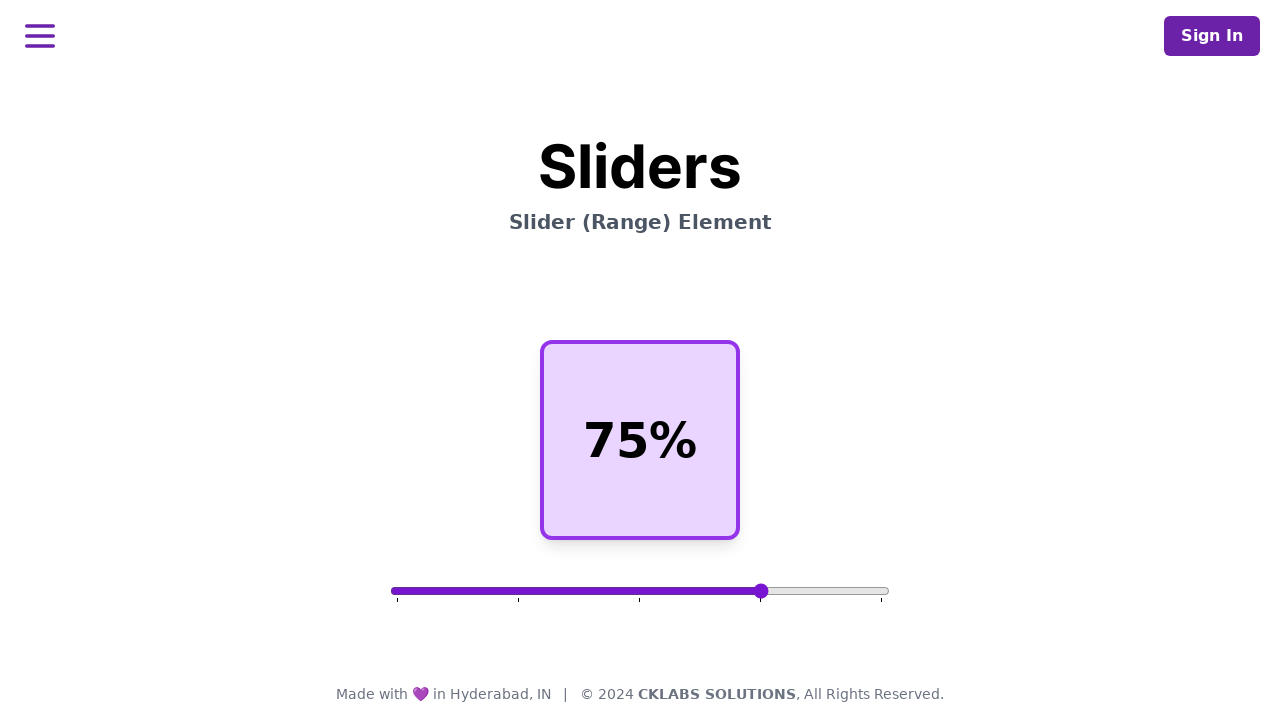